Navigates to Walmart's homepage and verifies the page loads correctly by checking the page title

Starting URL: https://www.walmart.com/

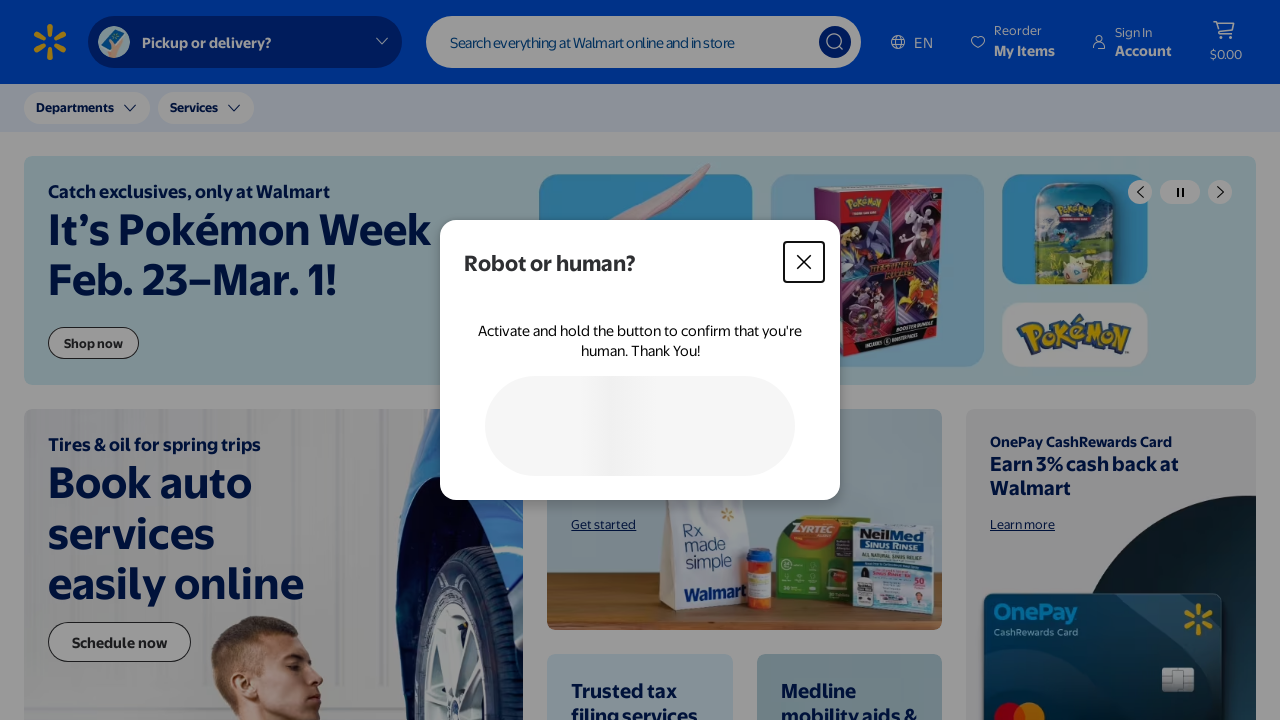

Navigated to Walmart homepage
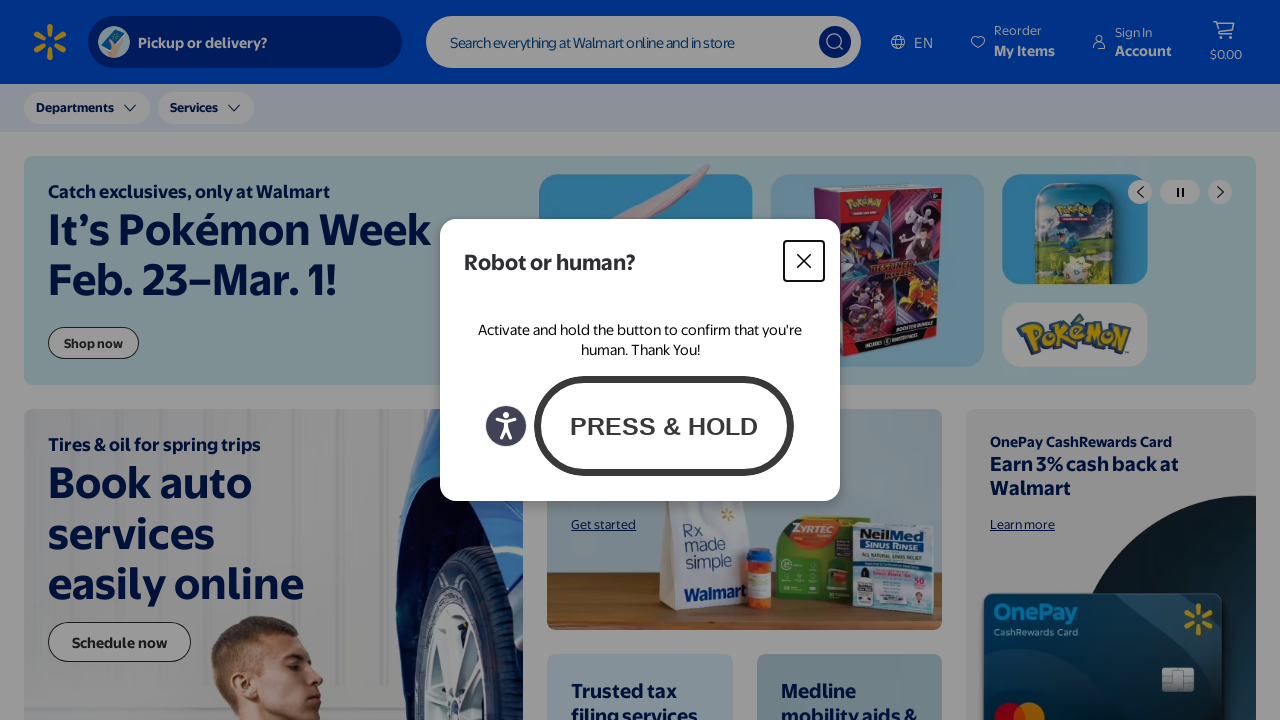

Page loaded (domcontentloaded state reached)
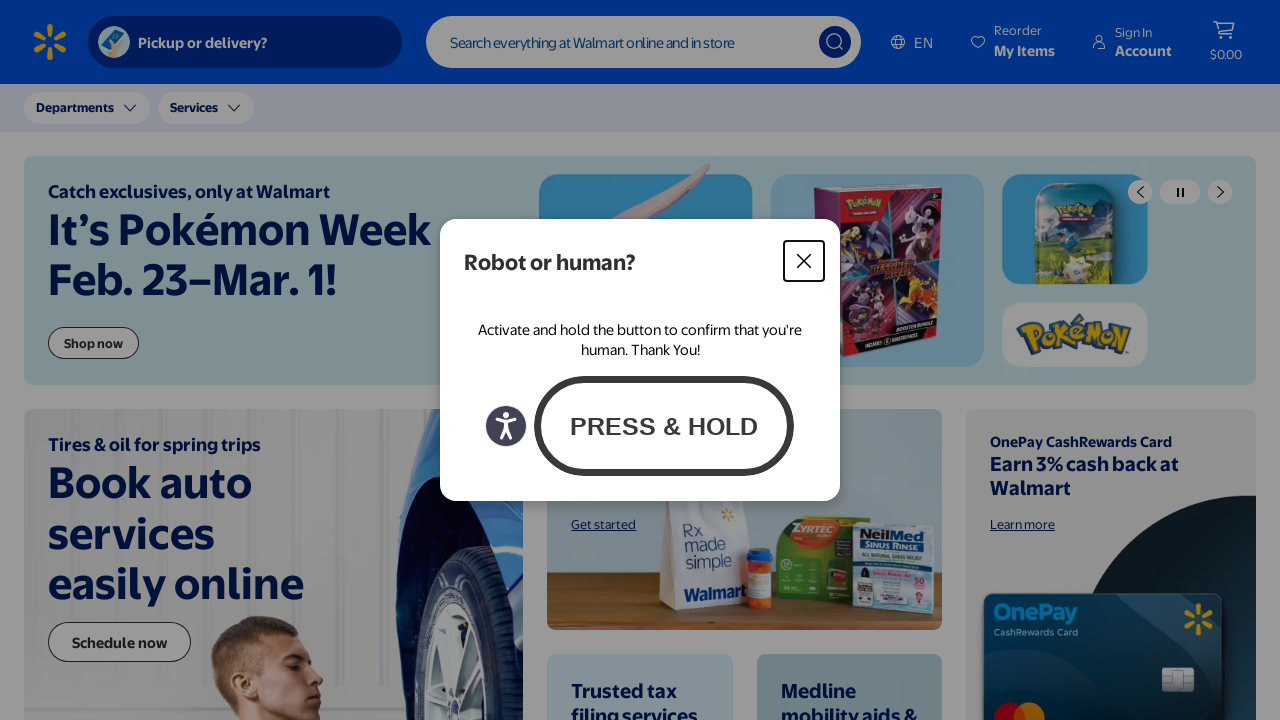

Verified page title contains 'Walmart': Walmart | Save Money. Live better.
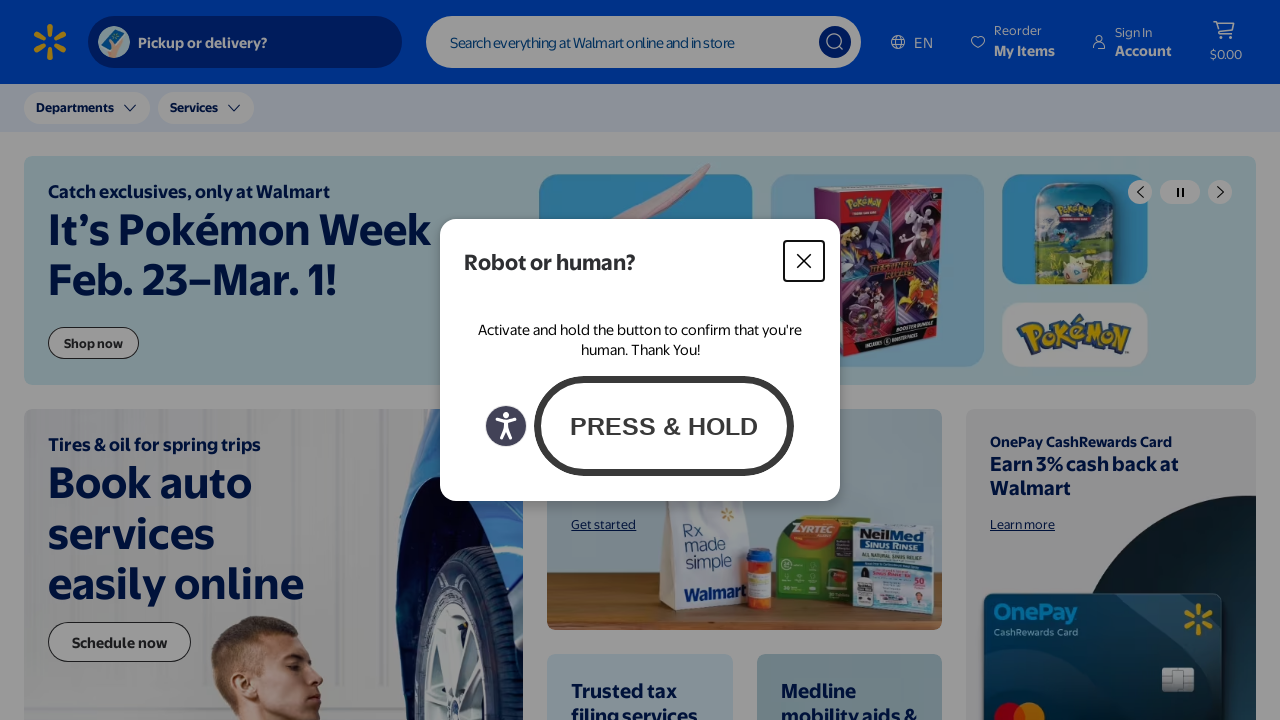

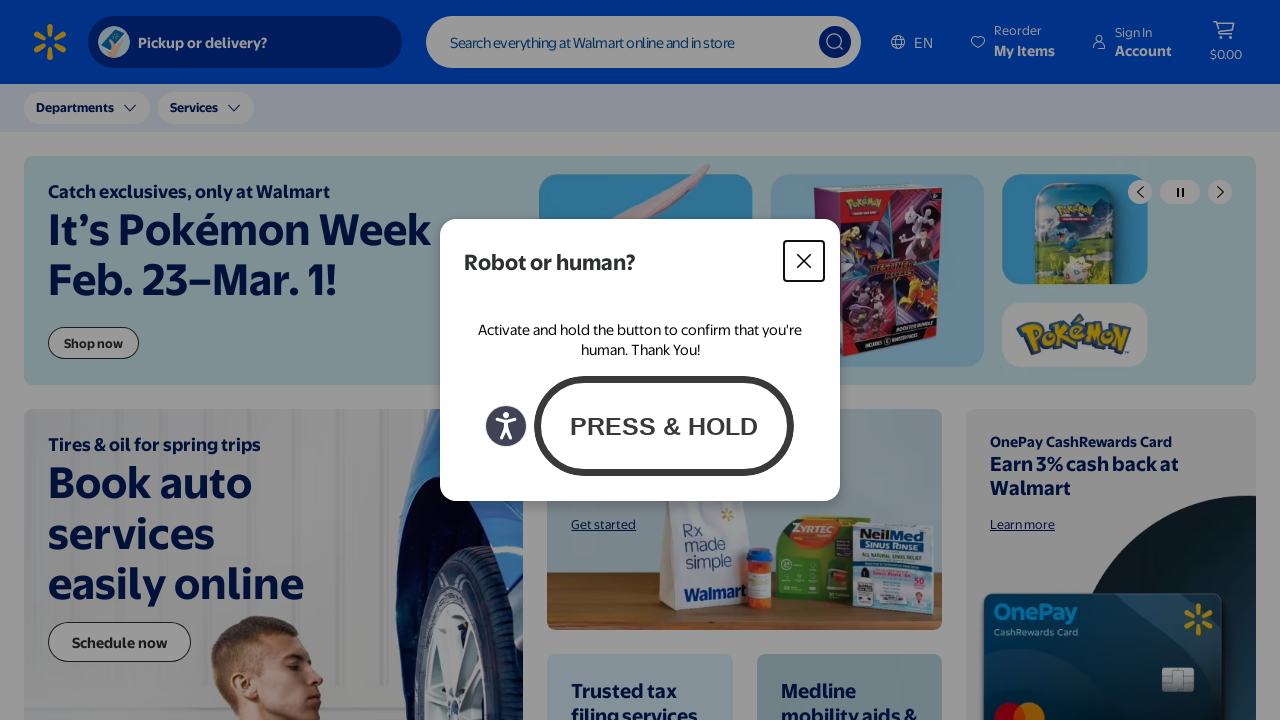